Clicks the "Get Started For Free" button and verifies navigation to signup page

Starting URL: https://www.zoho.com/

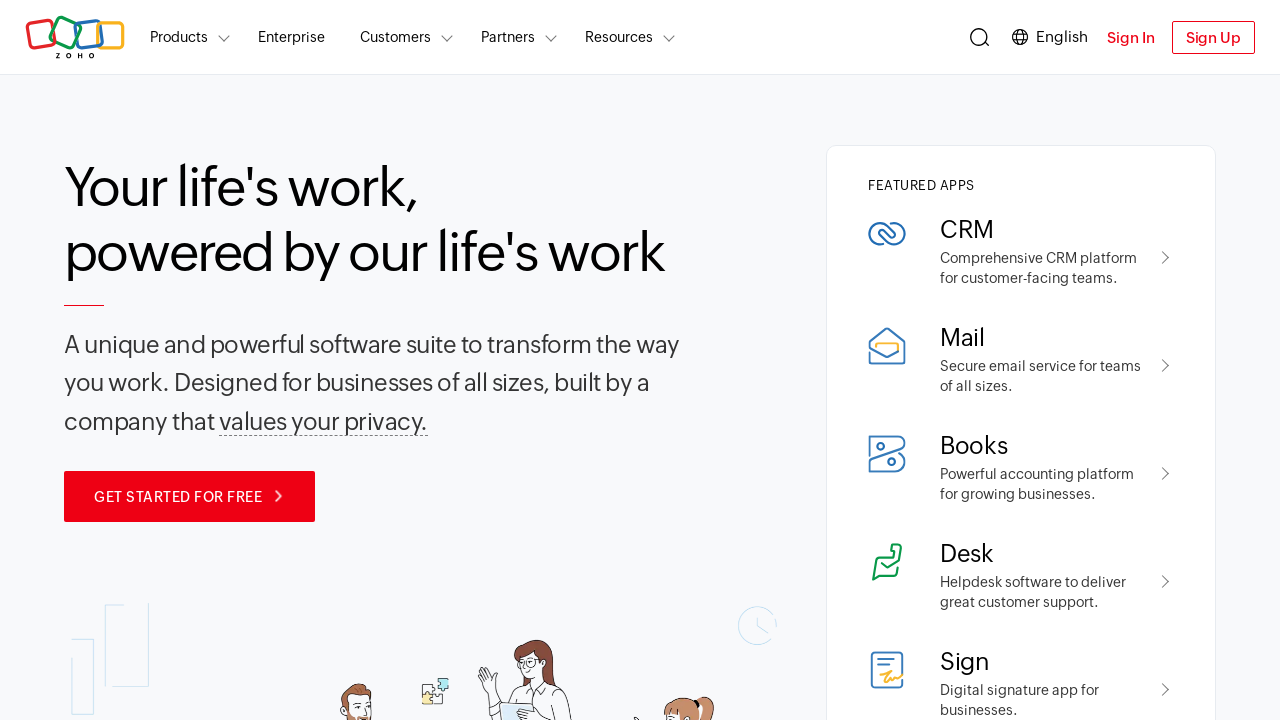

Clicked the 'Get Started For Free' button at (190, 497) on a:text('Get Started For Free')
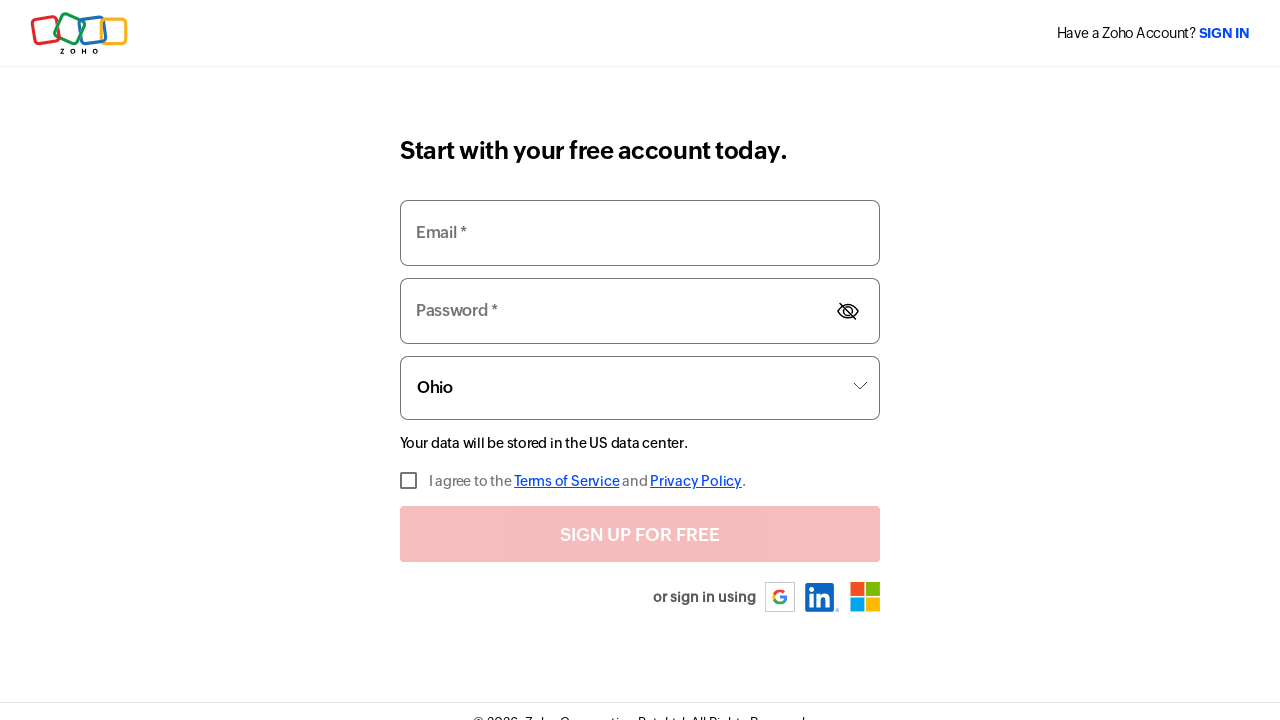

Verified navigation to signup page - URL contains 'signup'
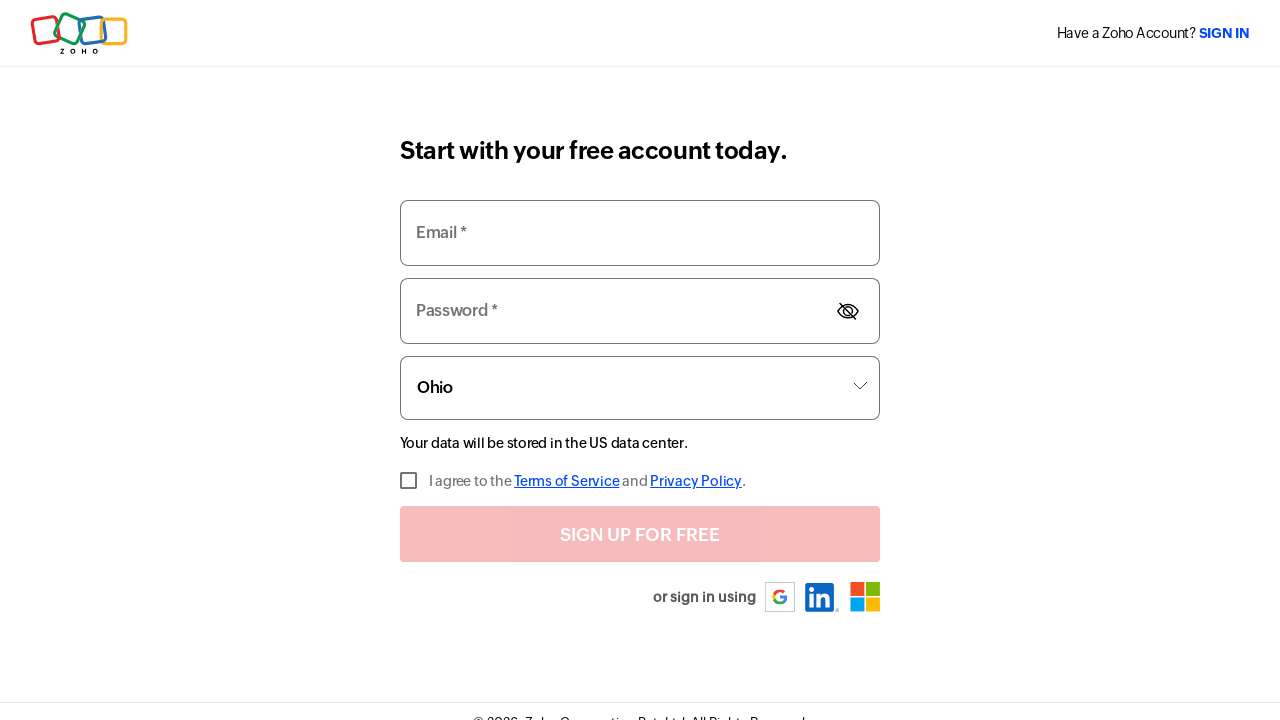

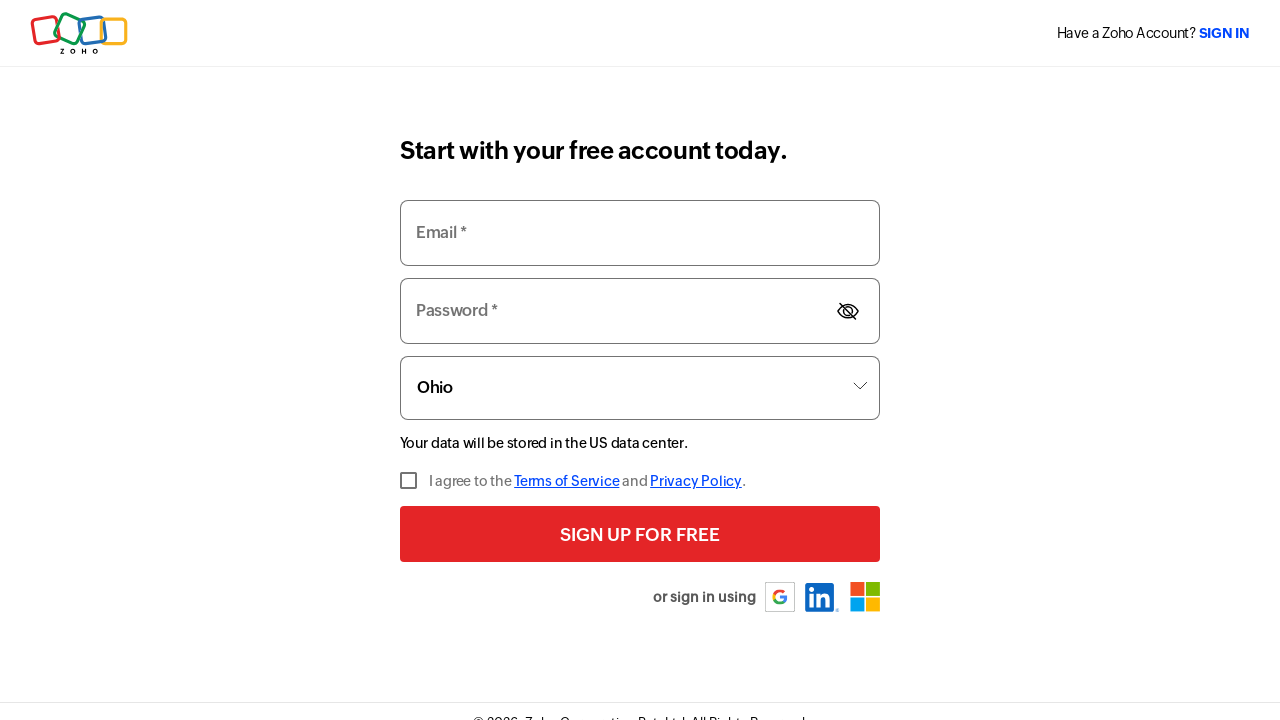